Tests handling of a JavaScript confirm dialog by clicking the confirm button and dismissing it

Starting URL: https://the-internet.herokuapp.com/javascript_alerts

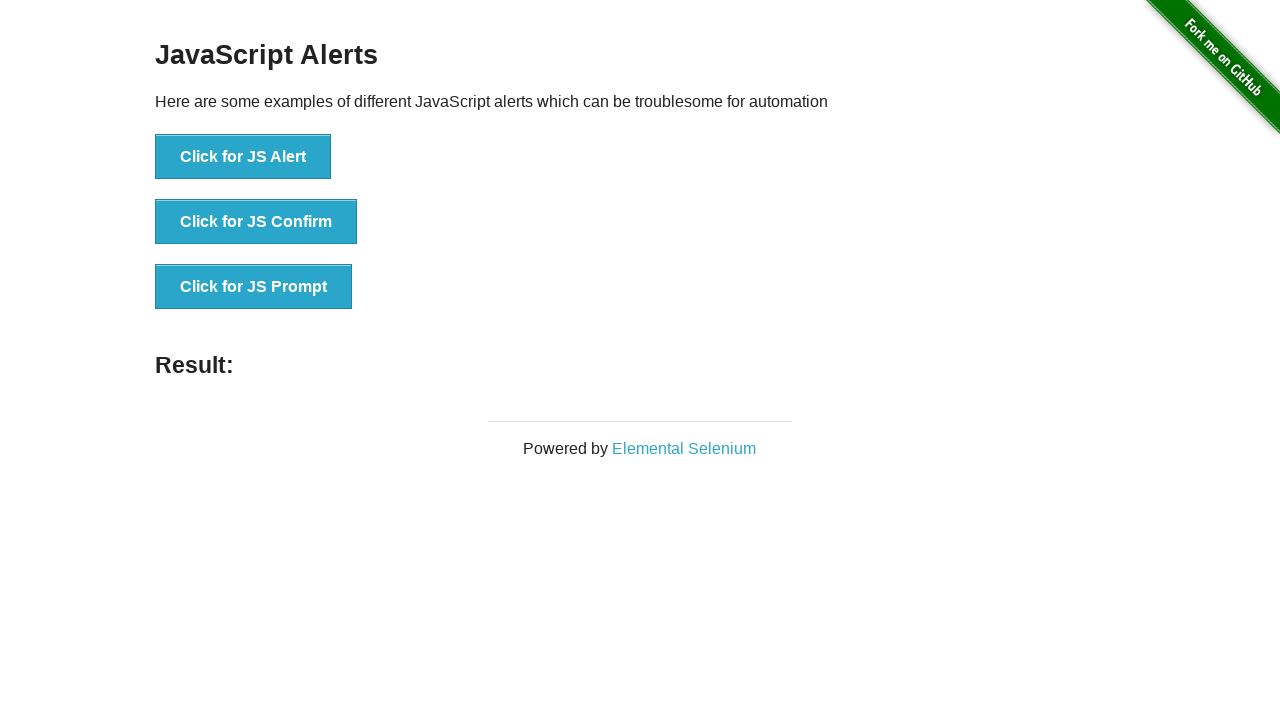

Clicked button to trigger JavaScript confirm dialog at (256, 222) on xpath=//button[text()='Click for JS Confirm']
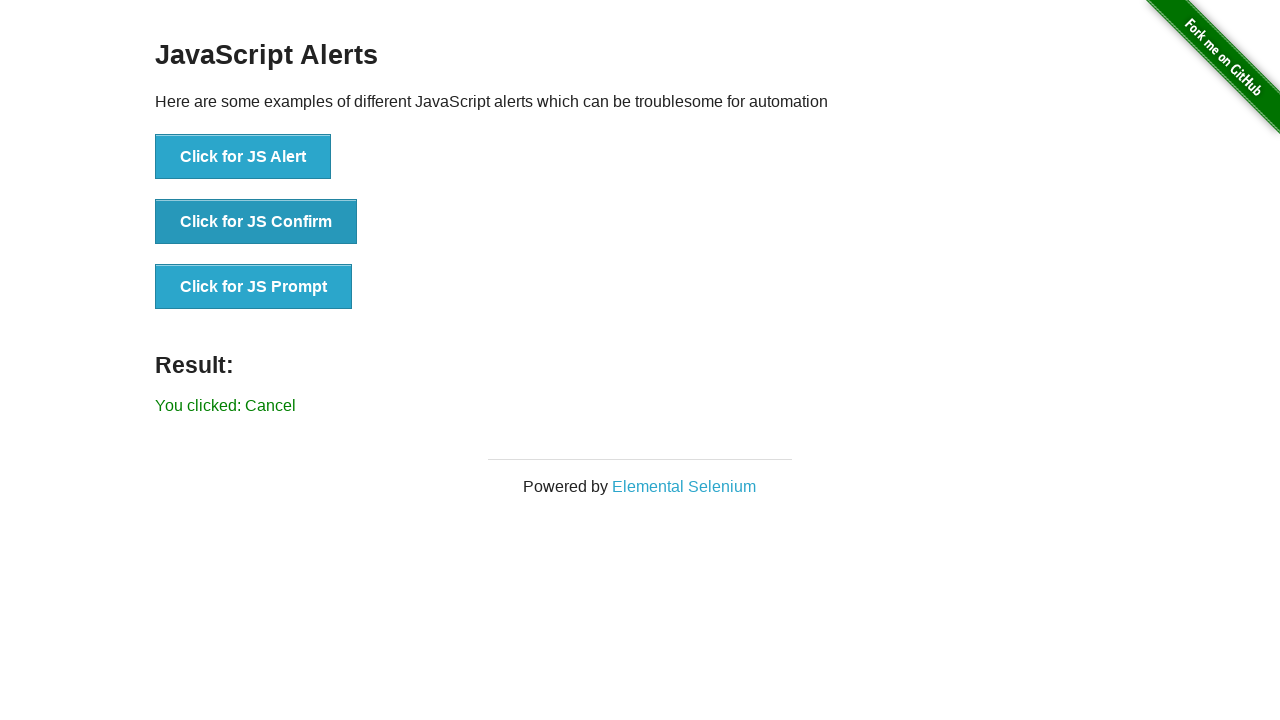

Set up dialog handler to dismiss confirm dialog
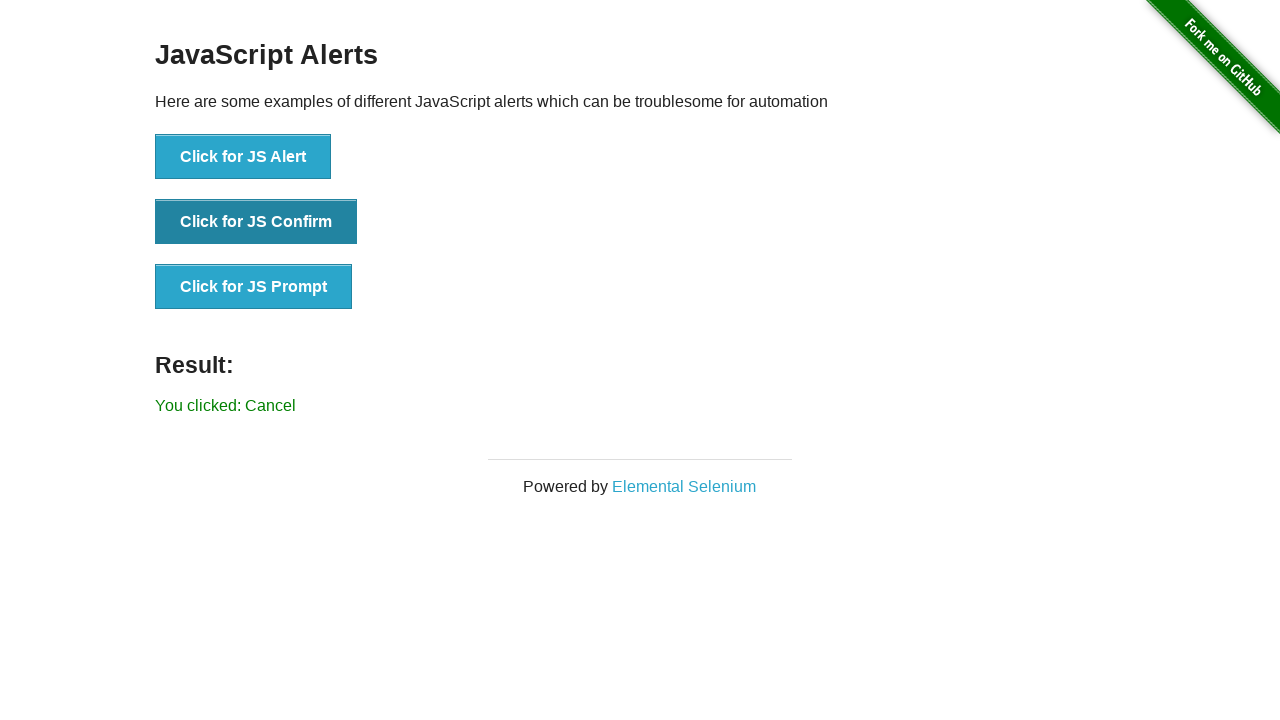

Verified result text shows 'You clicked: Cancel'
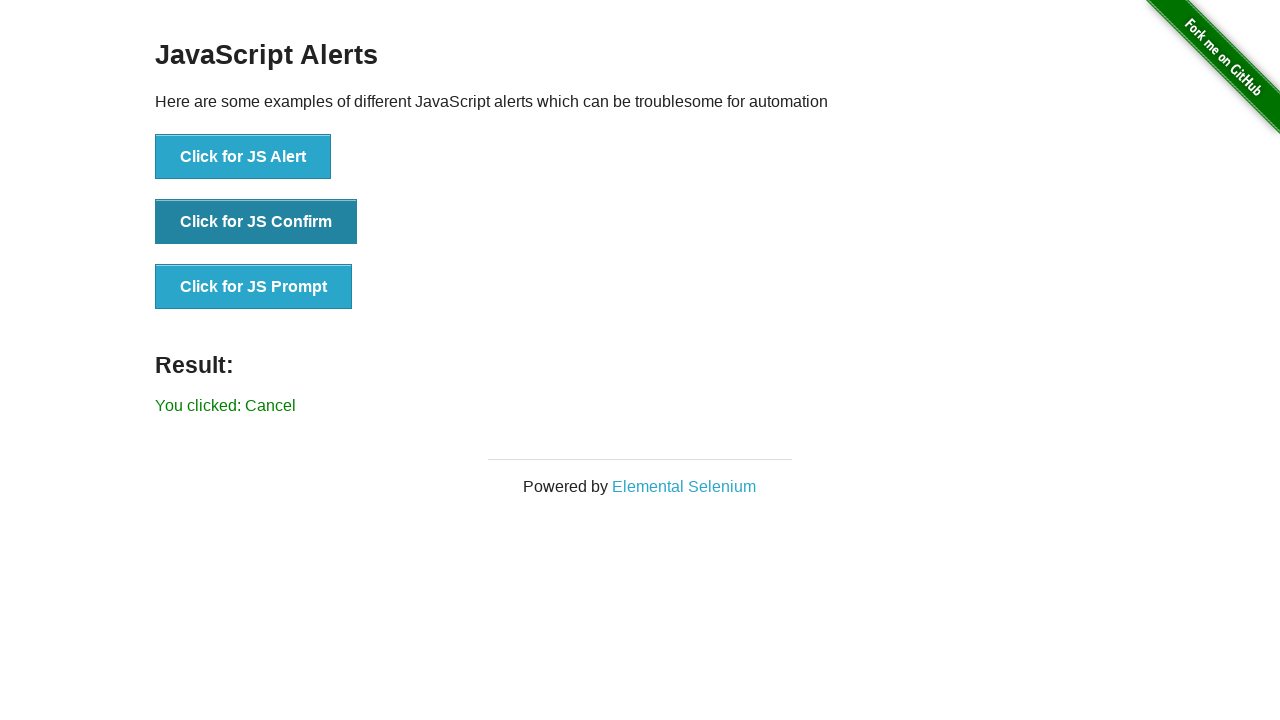

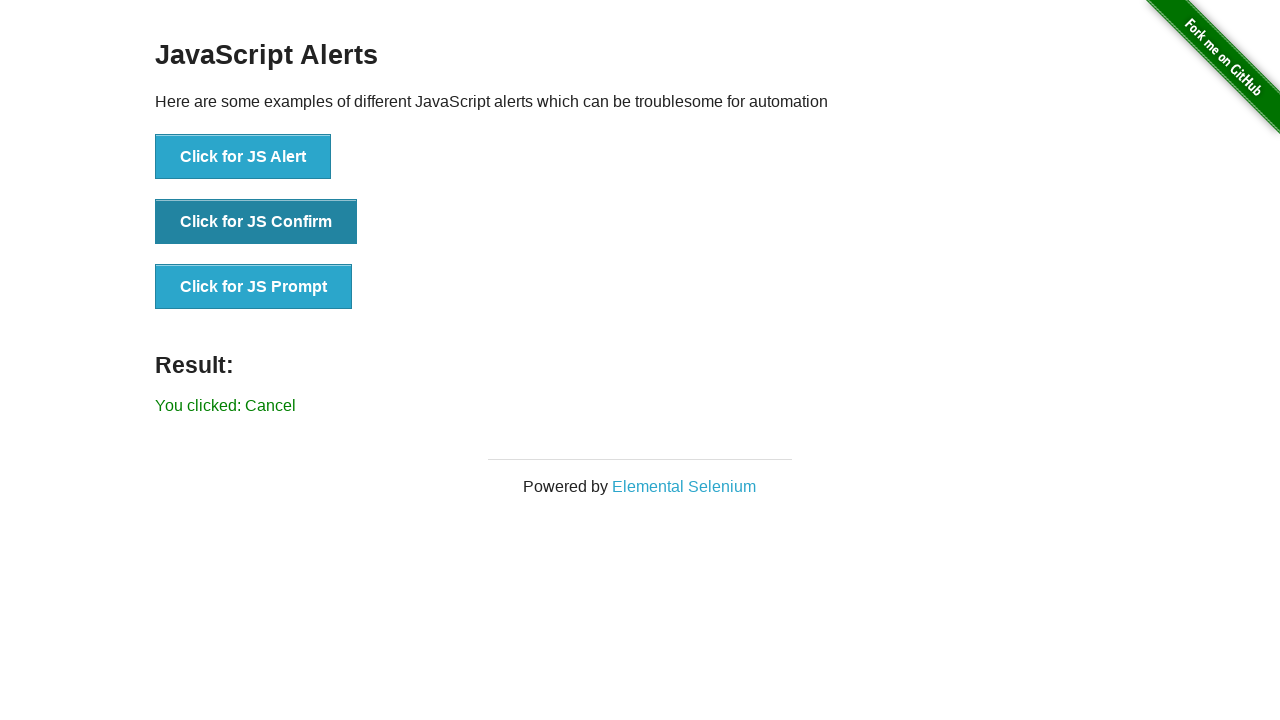